Tests dynamic loading functionality by clicking a start button and waiting for hidden content to become visible

Starting URL: https://the-internet.herokuapp.com/dynamic_loading/1

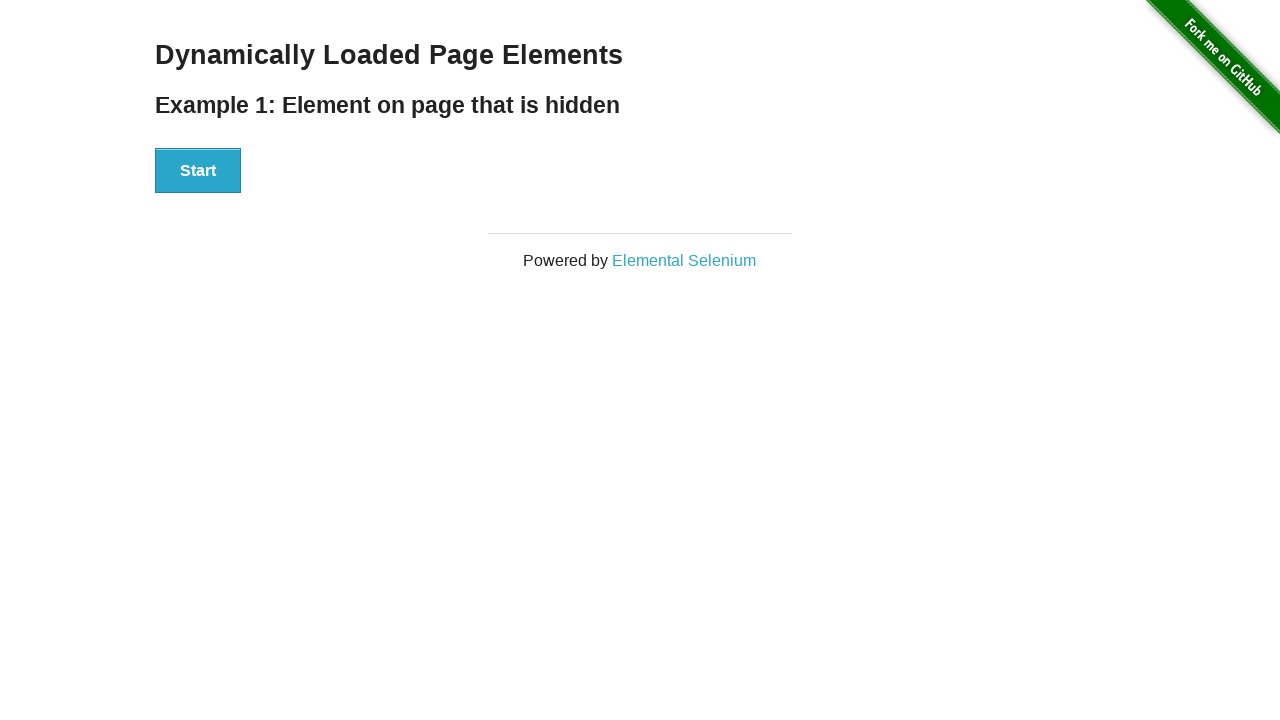

Clicked the start button to trigger dynamic loading at (198, 171) on xpath=//div[@id='start']/button
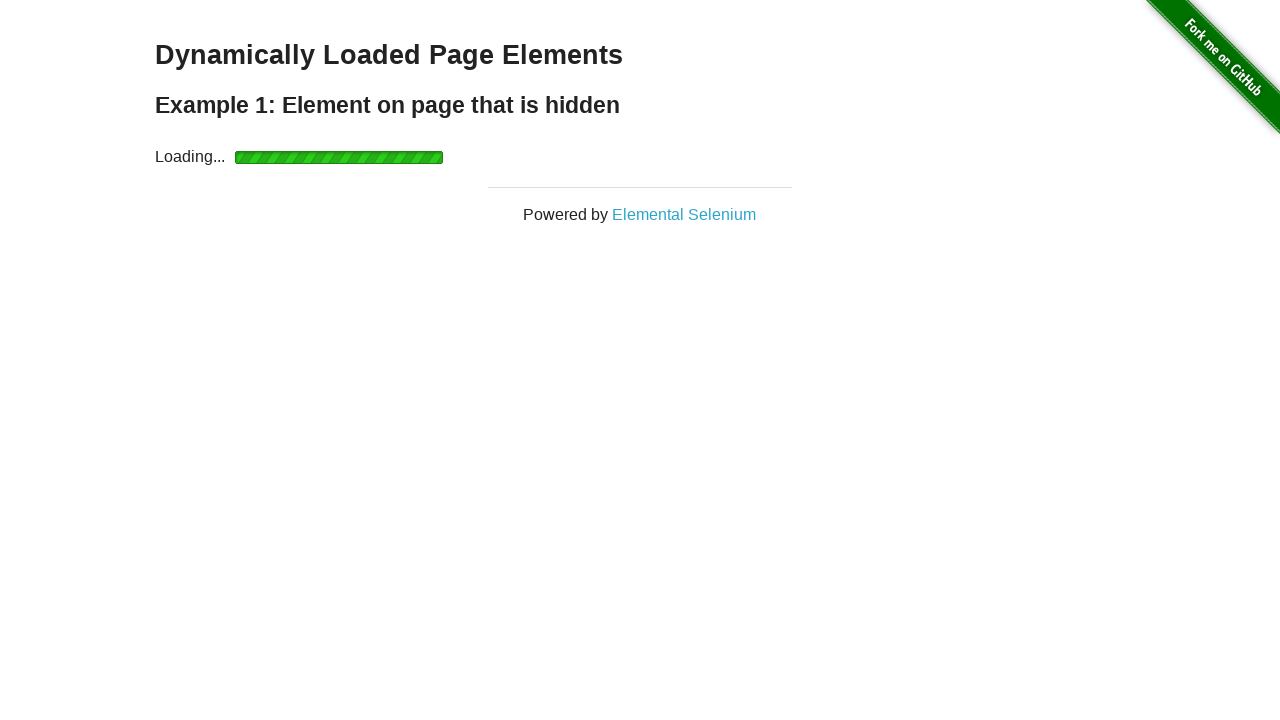

Waited for the finish element to become visible
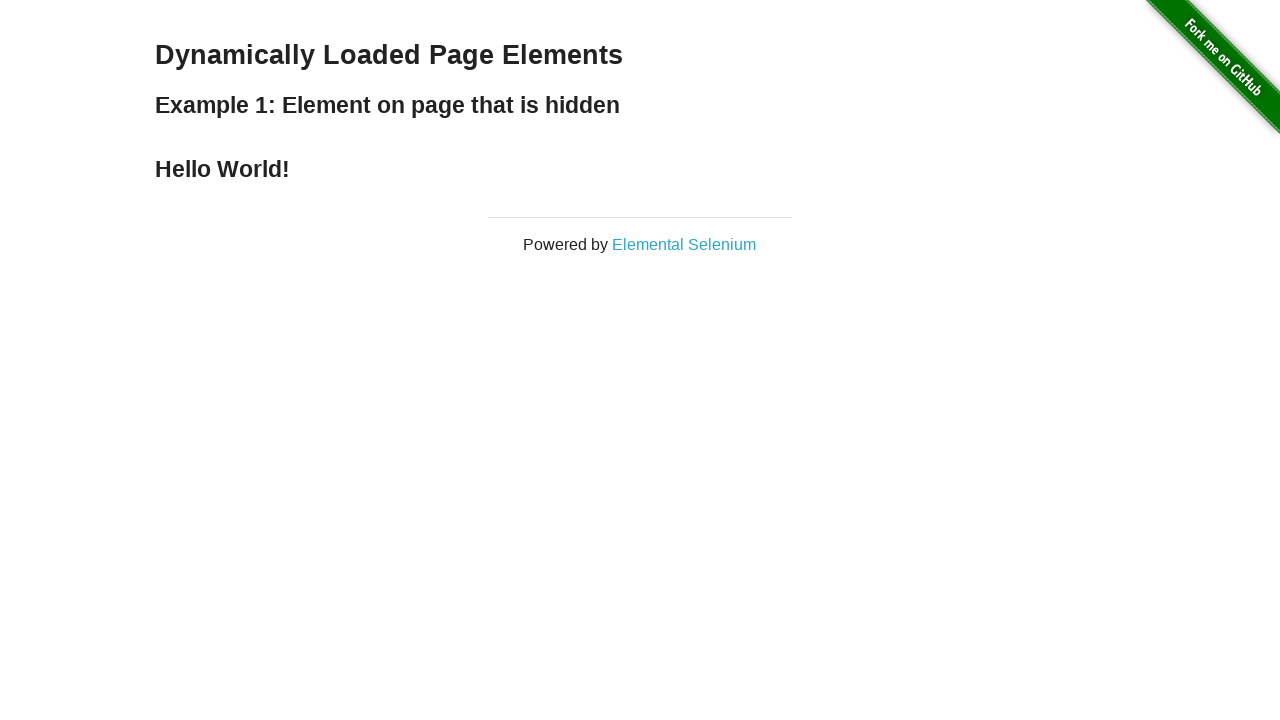

Located the finish element
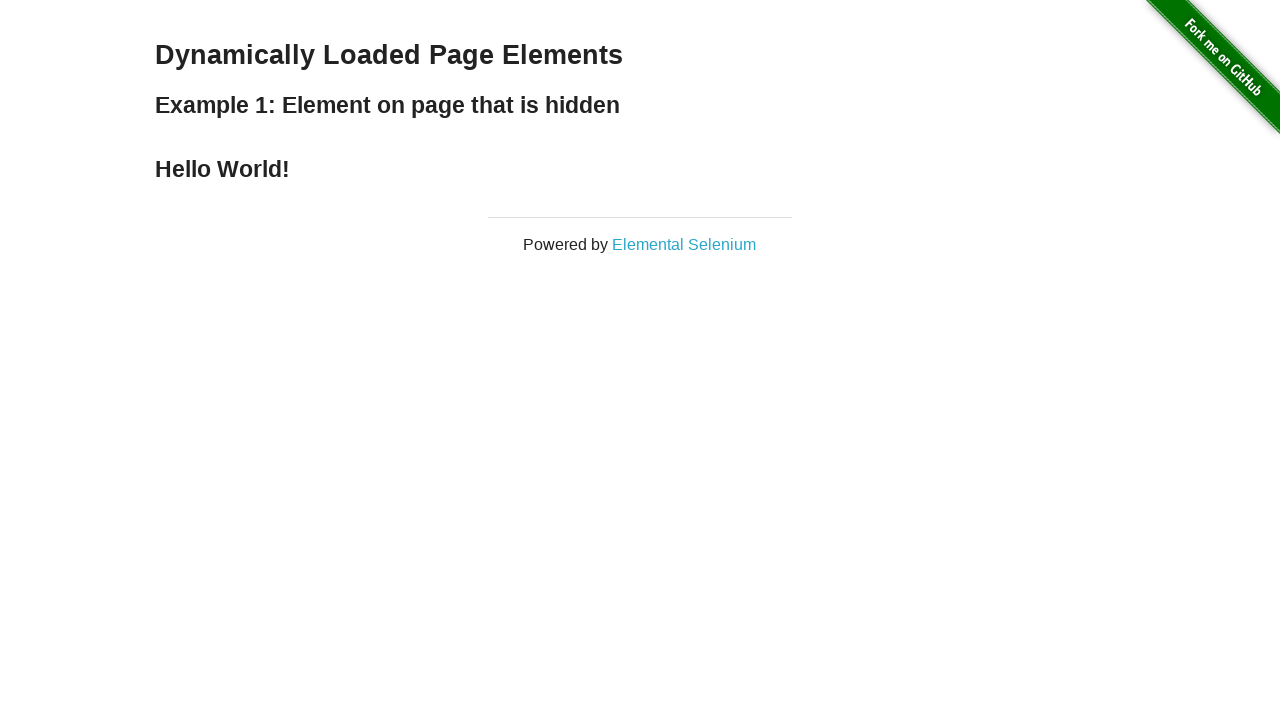

Verified that the finish element is visible
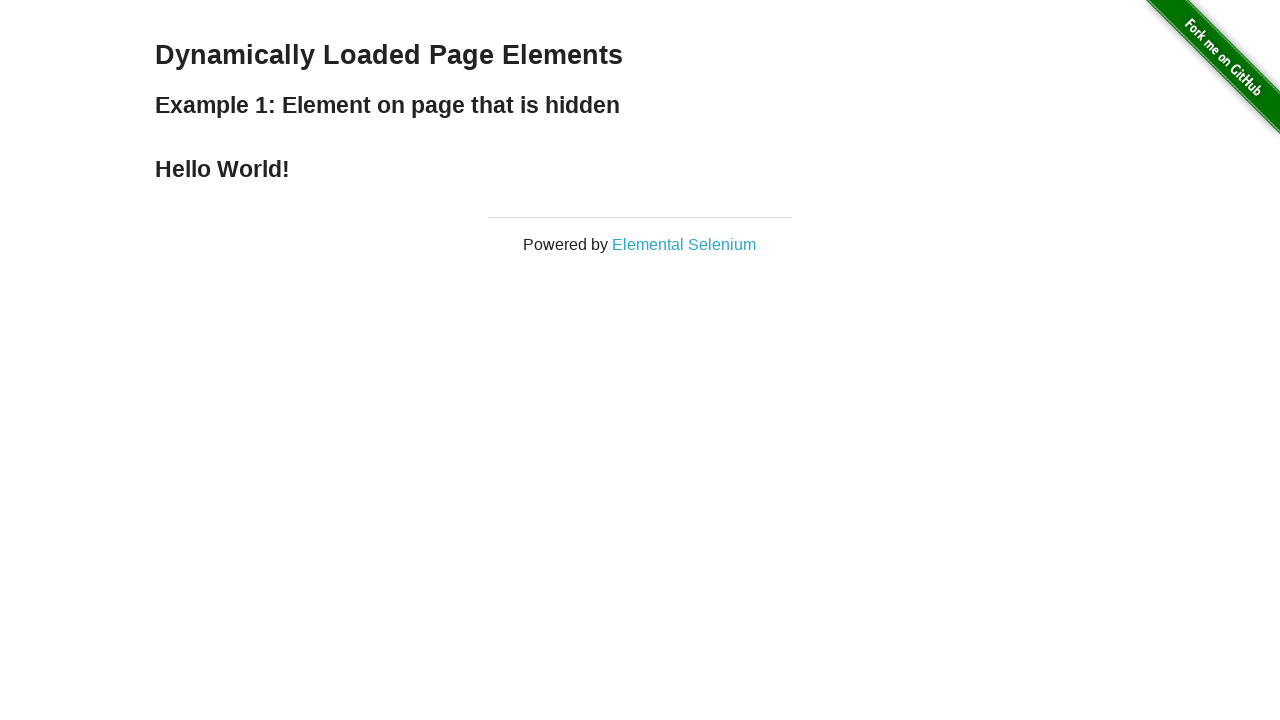

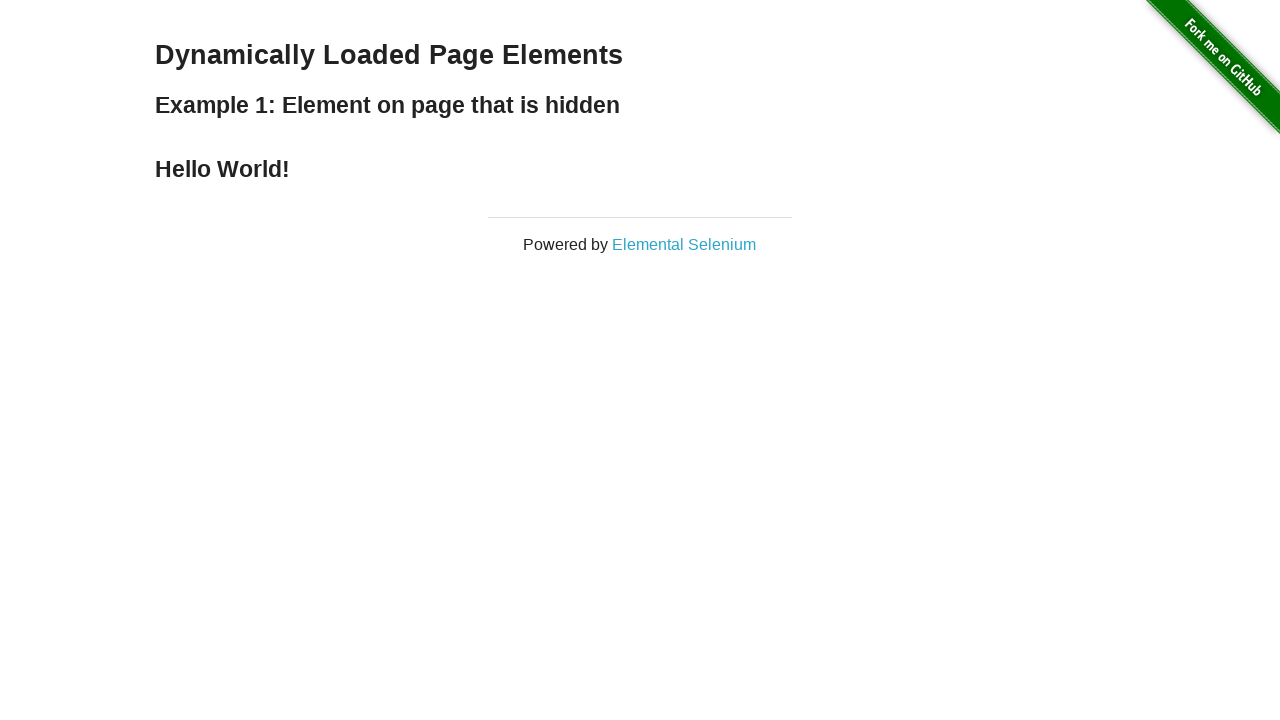